Tests mobile view of Baidu by searching from the mobile interface

Starting URL: http://m.baidu.com

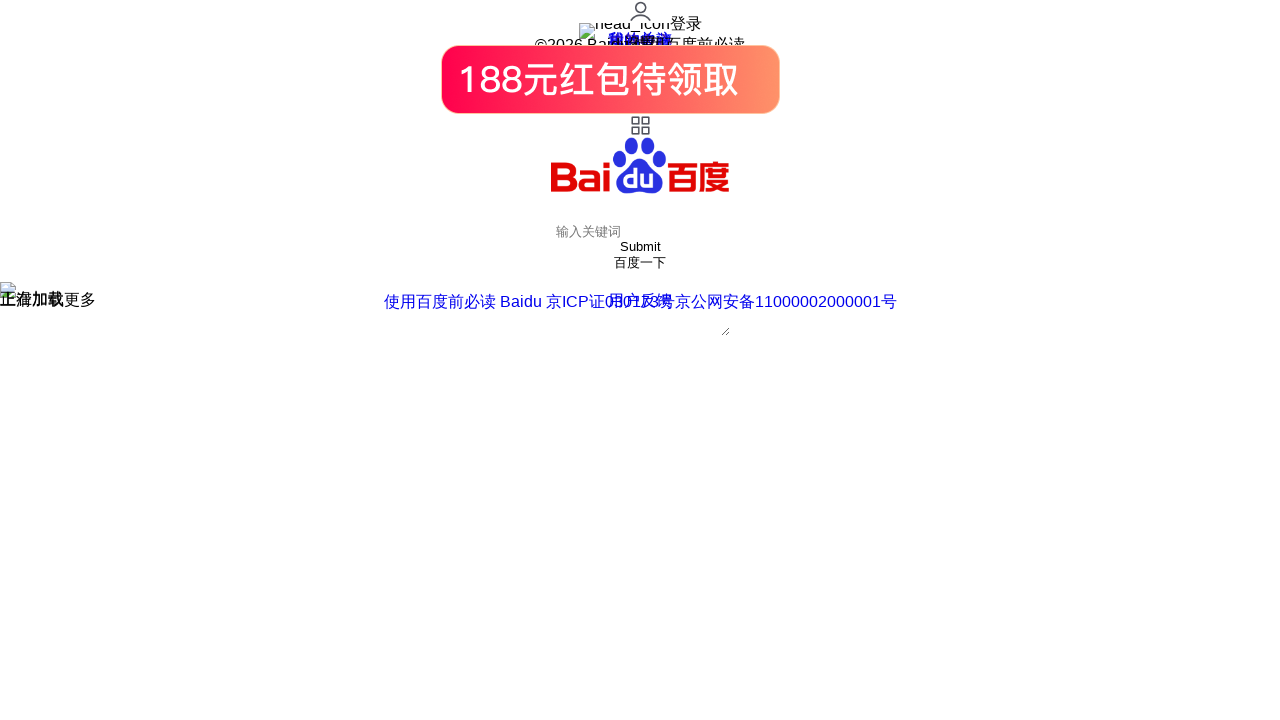

Filled search box on mobile Baidu with 'test' on //*[@id="index-kw"]
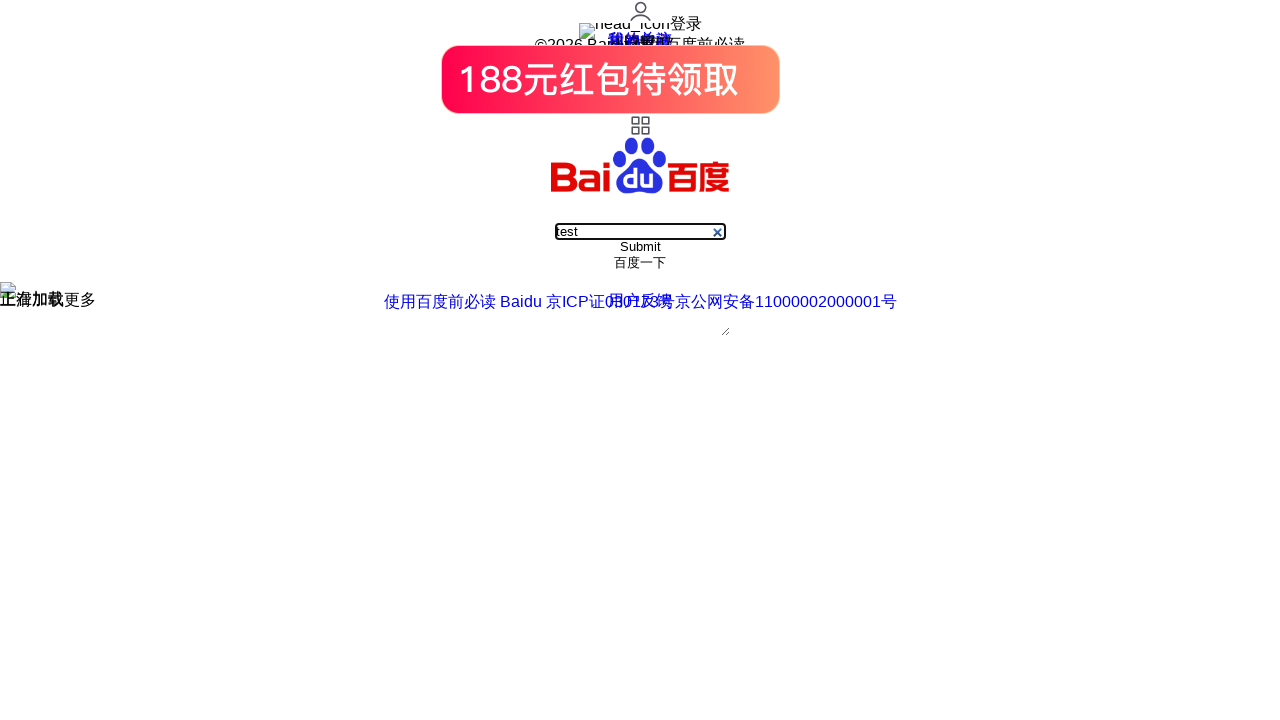

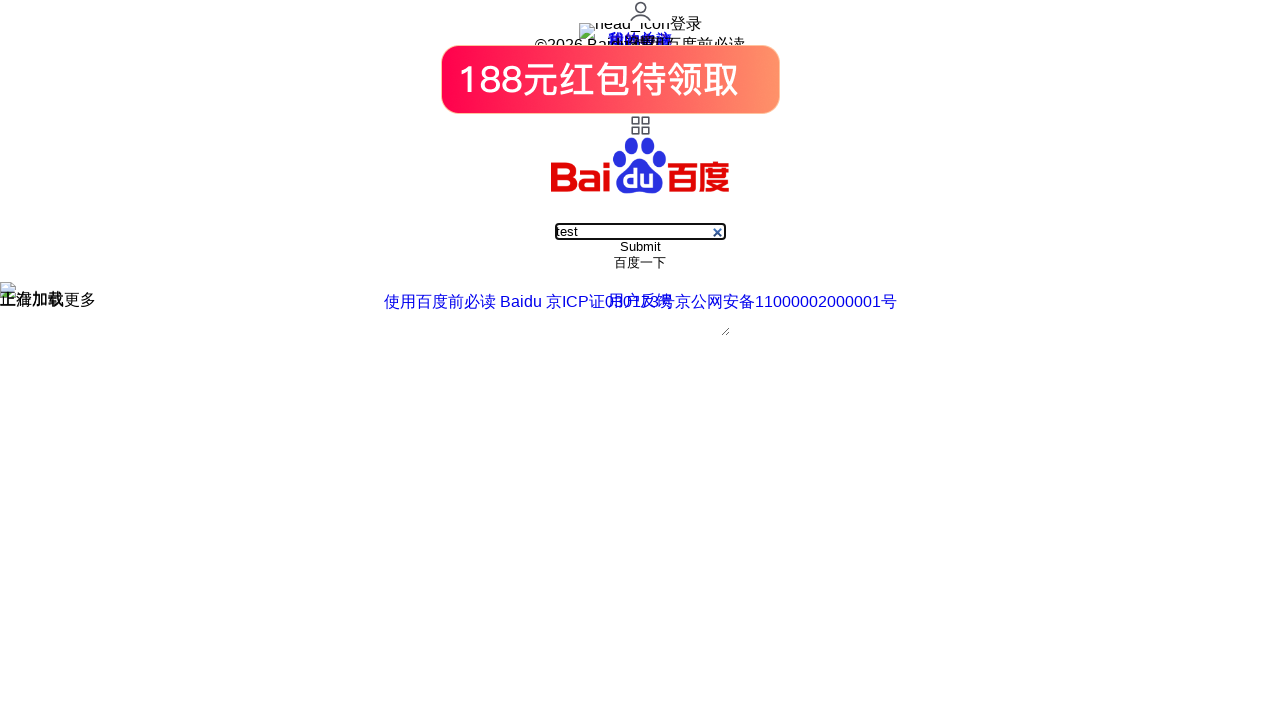